Navigates to Yuntu stock visualization page, waits for the heatmap to fully load, and verifies the main content element is displayed.

Starting URL: https://dapanyuntu.com/

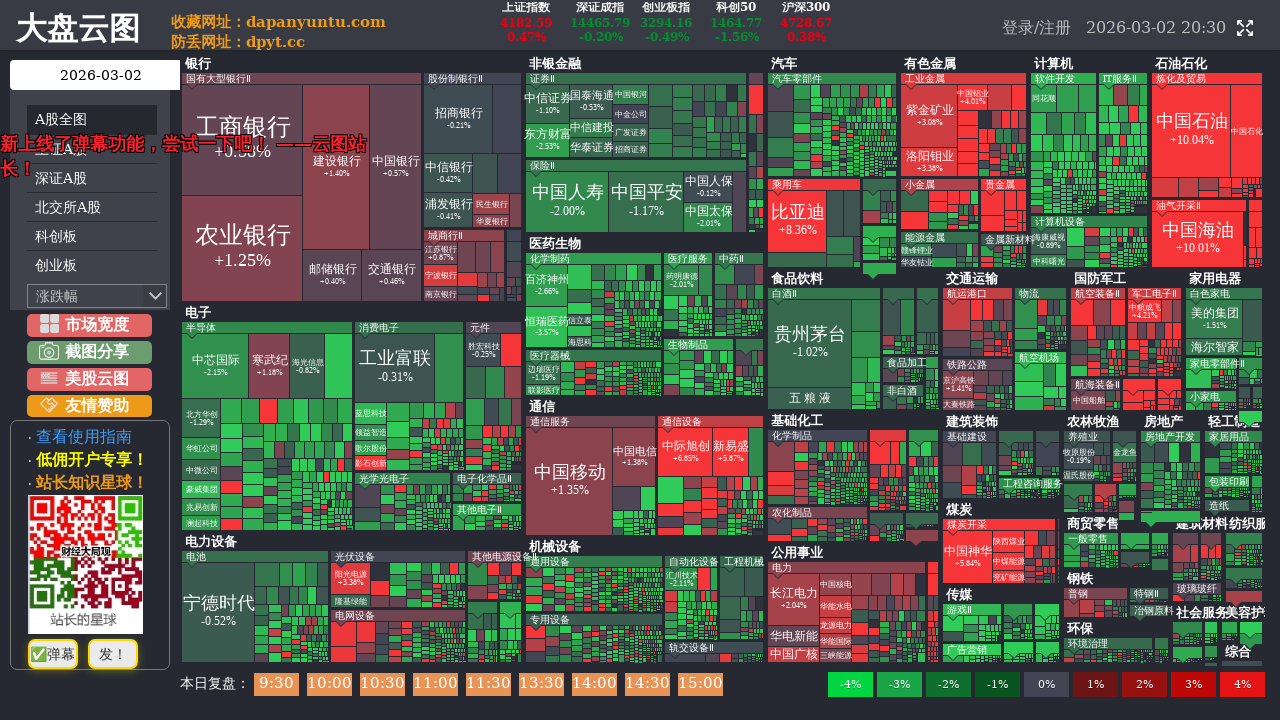

Set viewport size to 1920x1080 for proper rendering
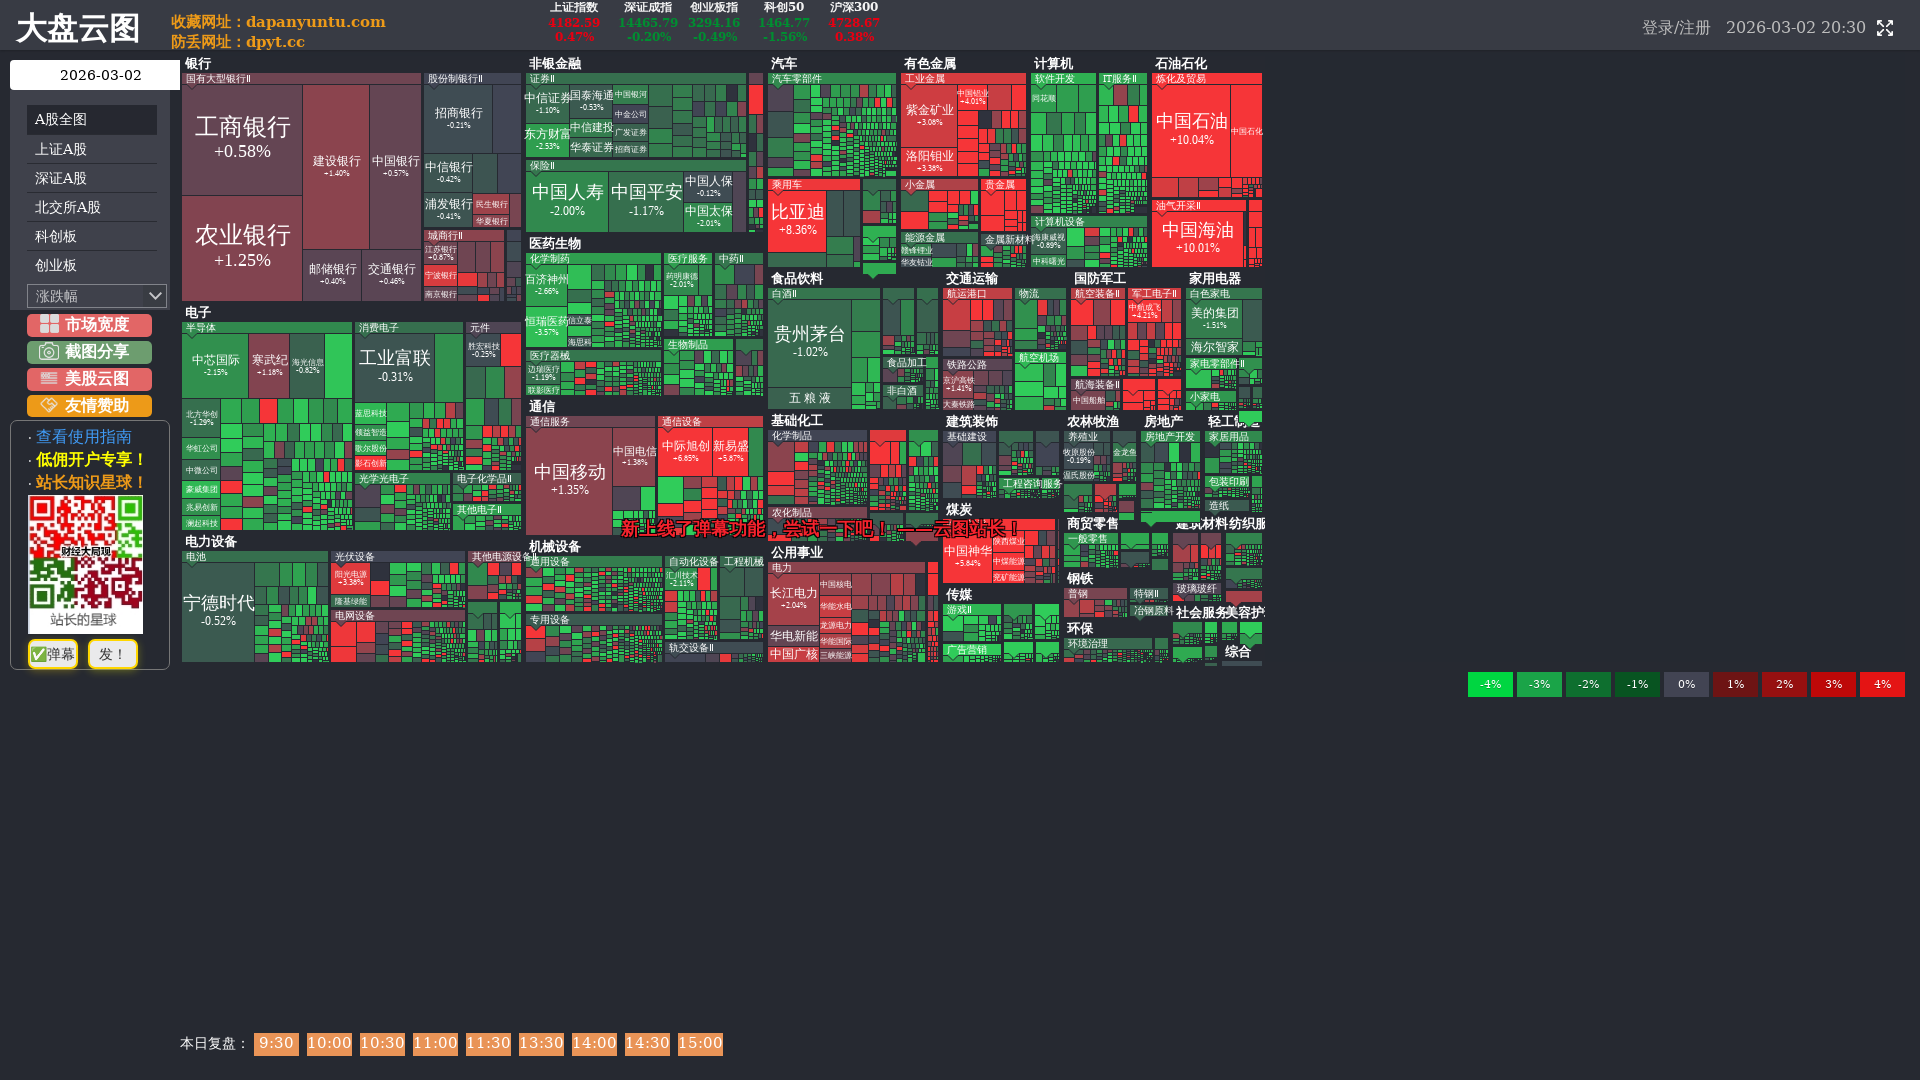

Navigated to Yuntu stock visualization page
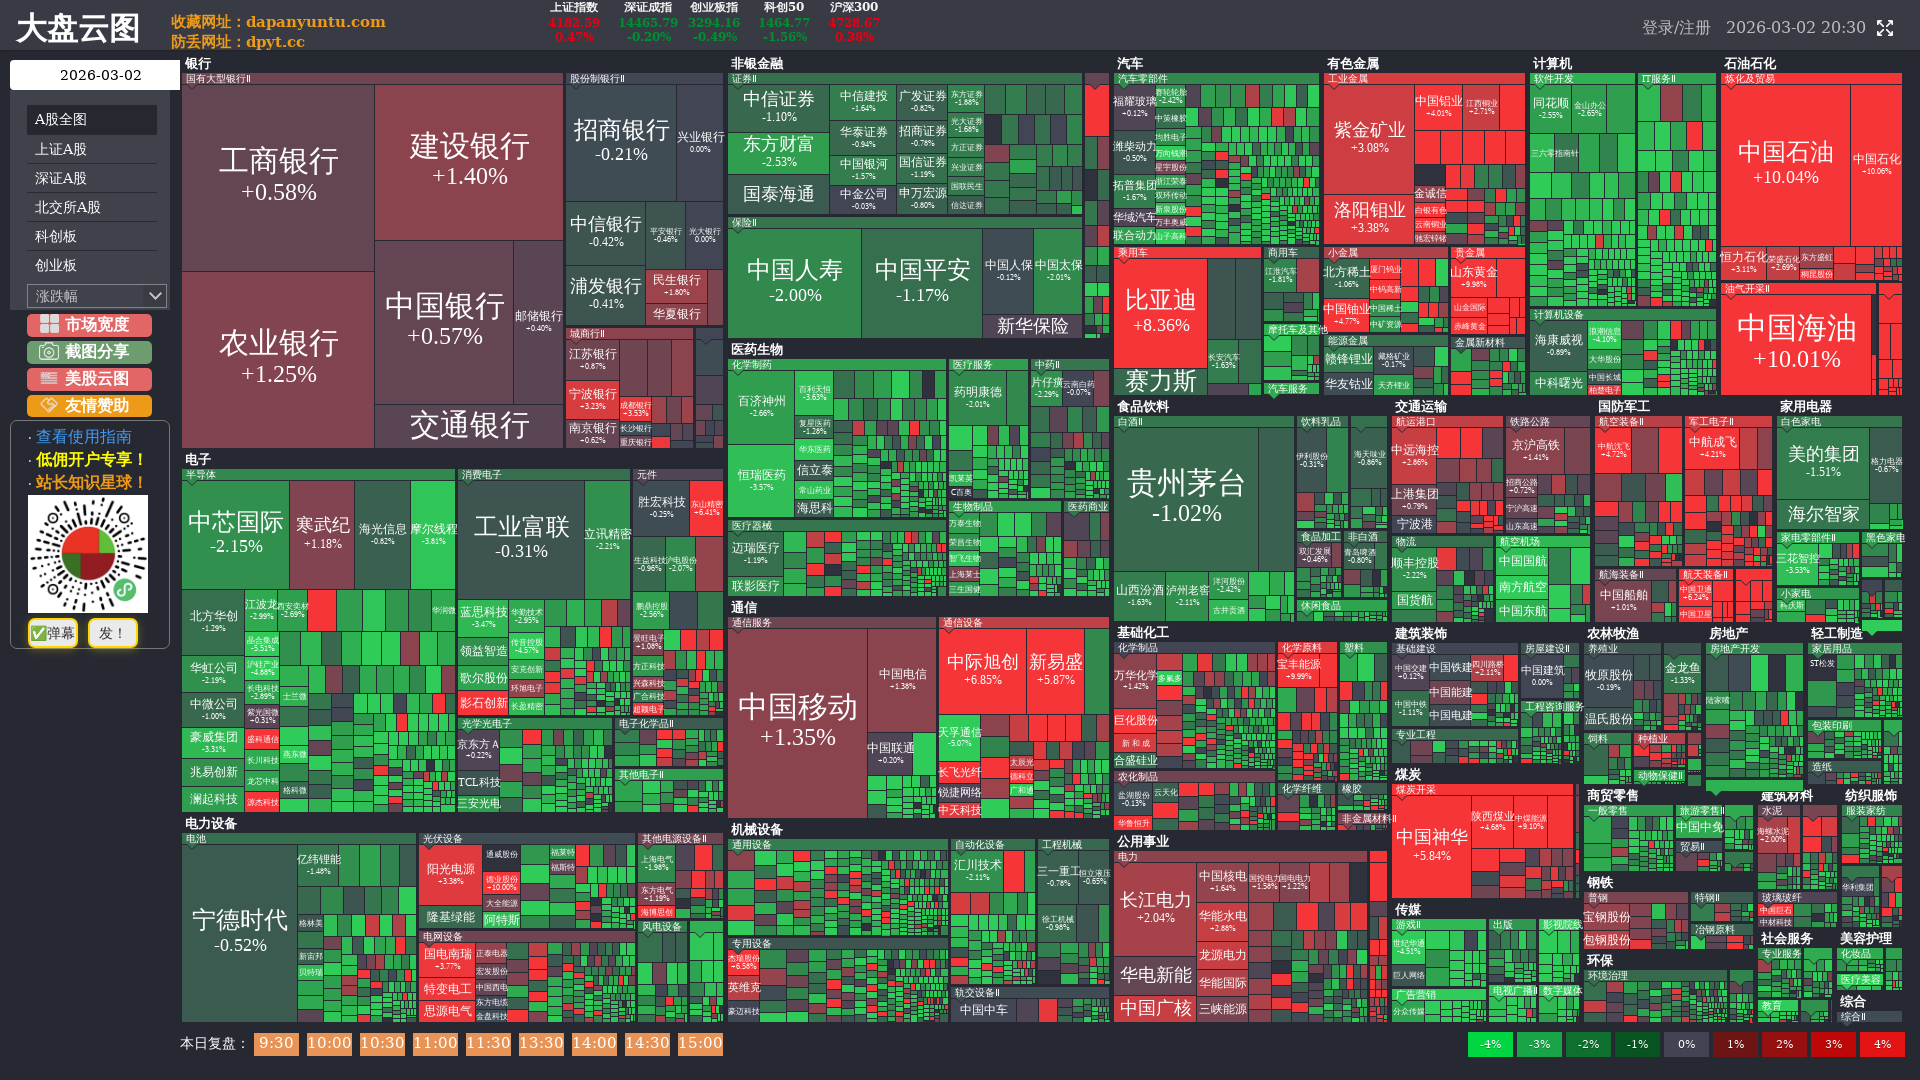

Waited 10 seconds for visualization and heatmap to fully load
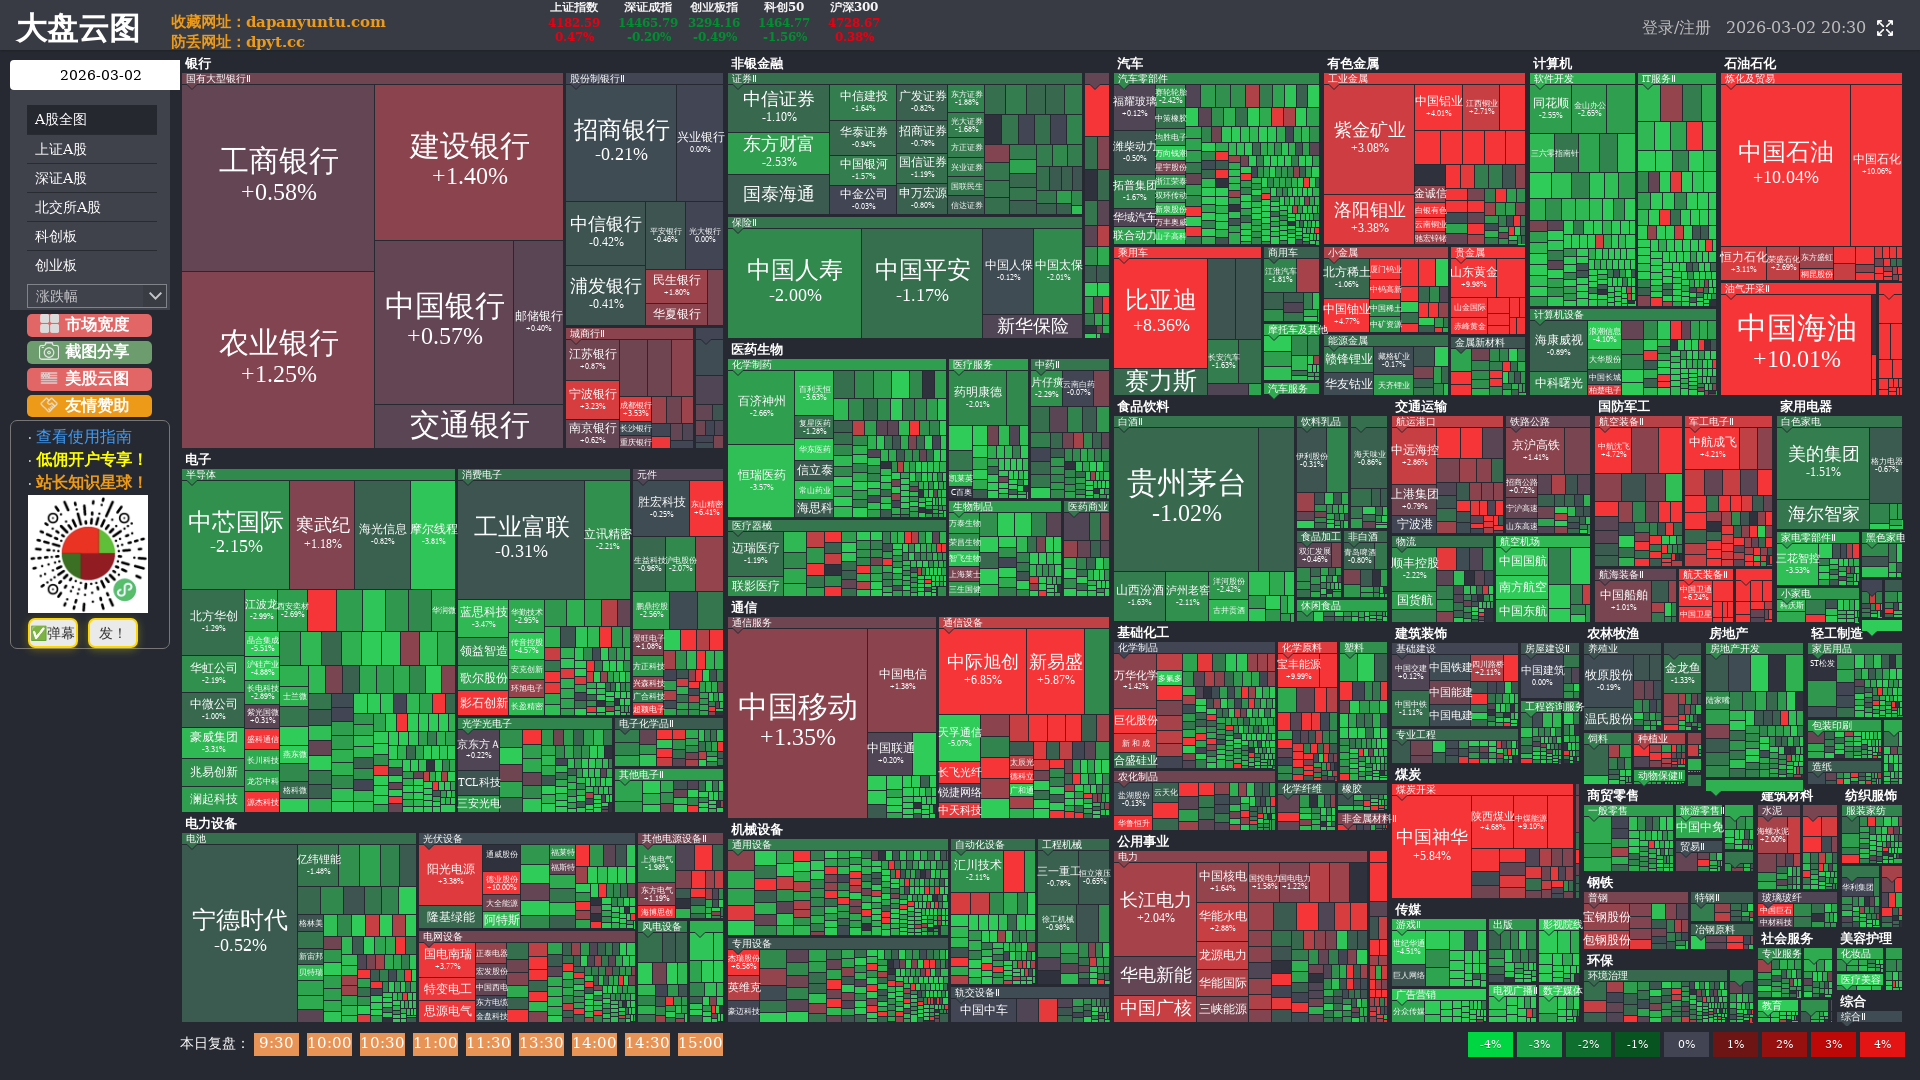

Verified main body element containing heatmap is present
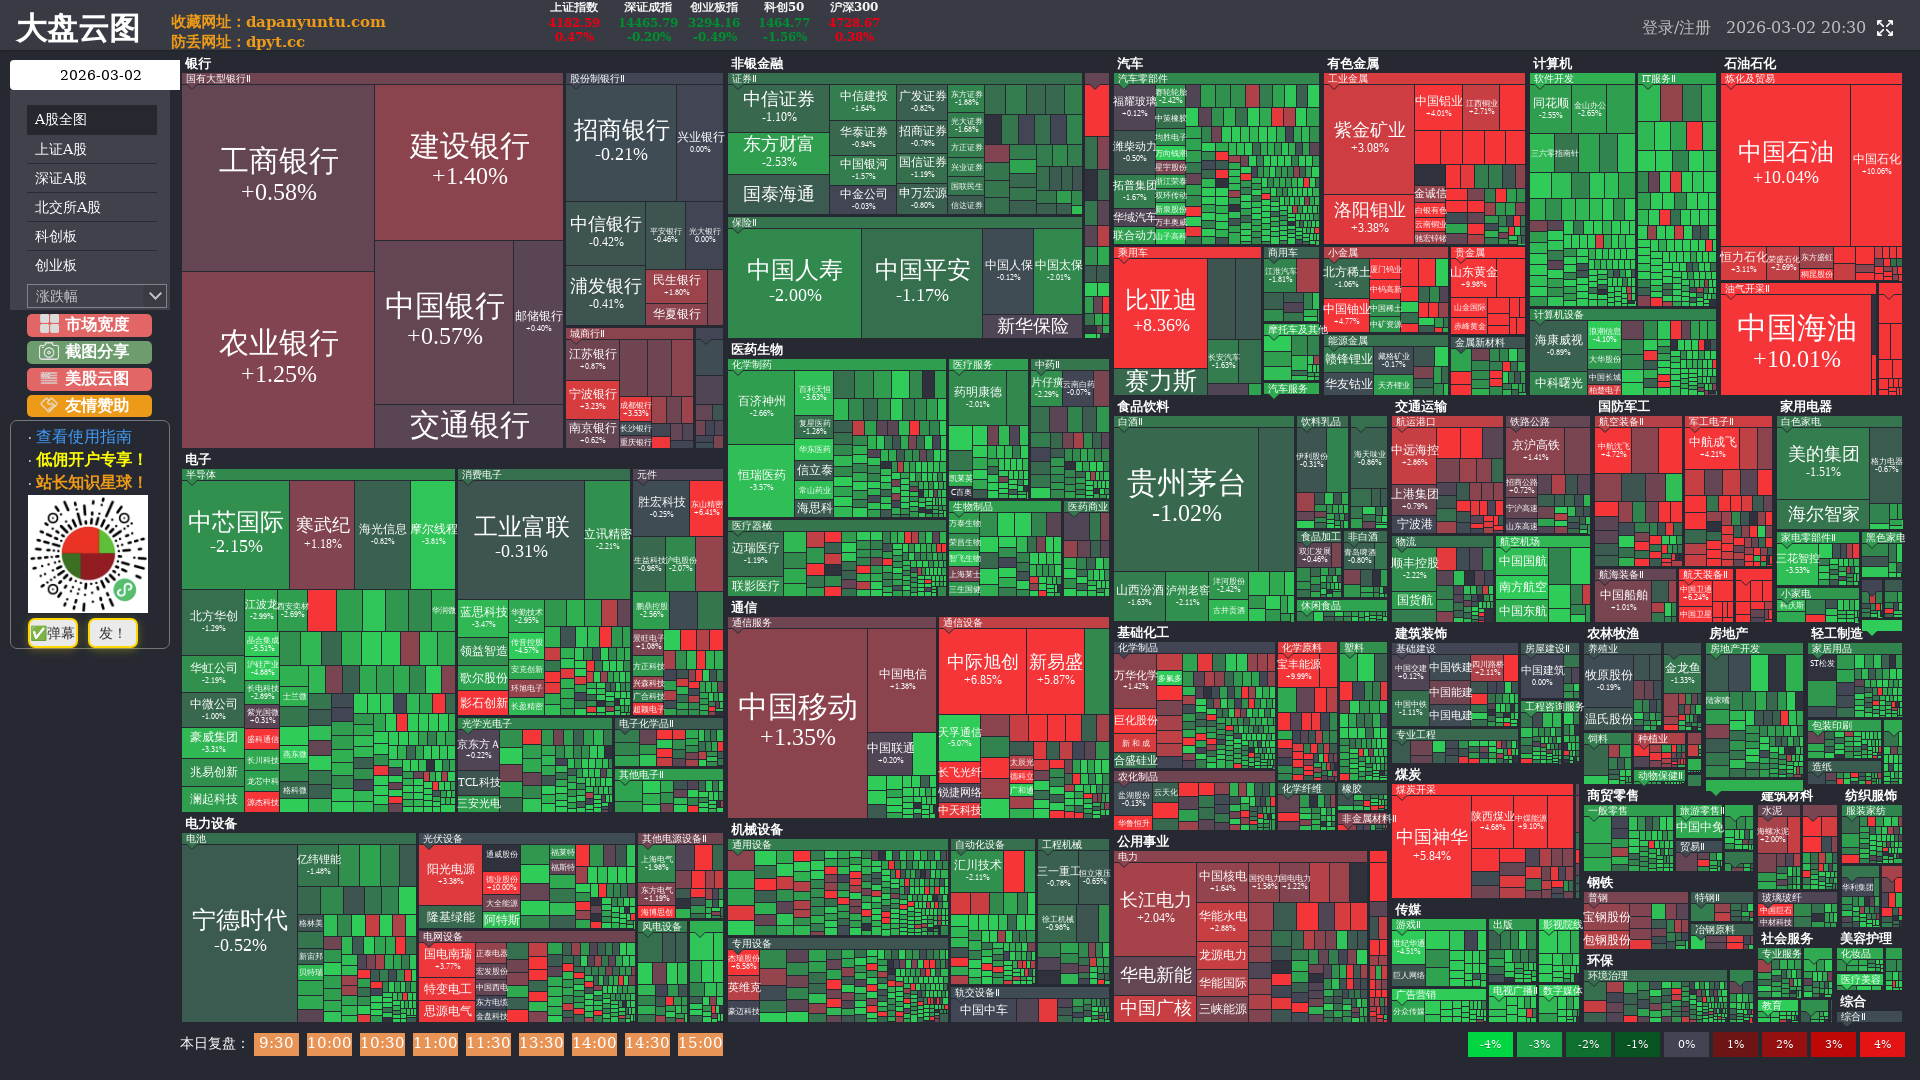

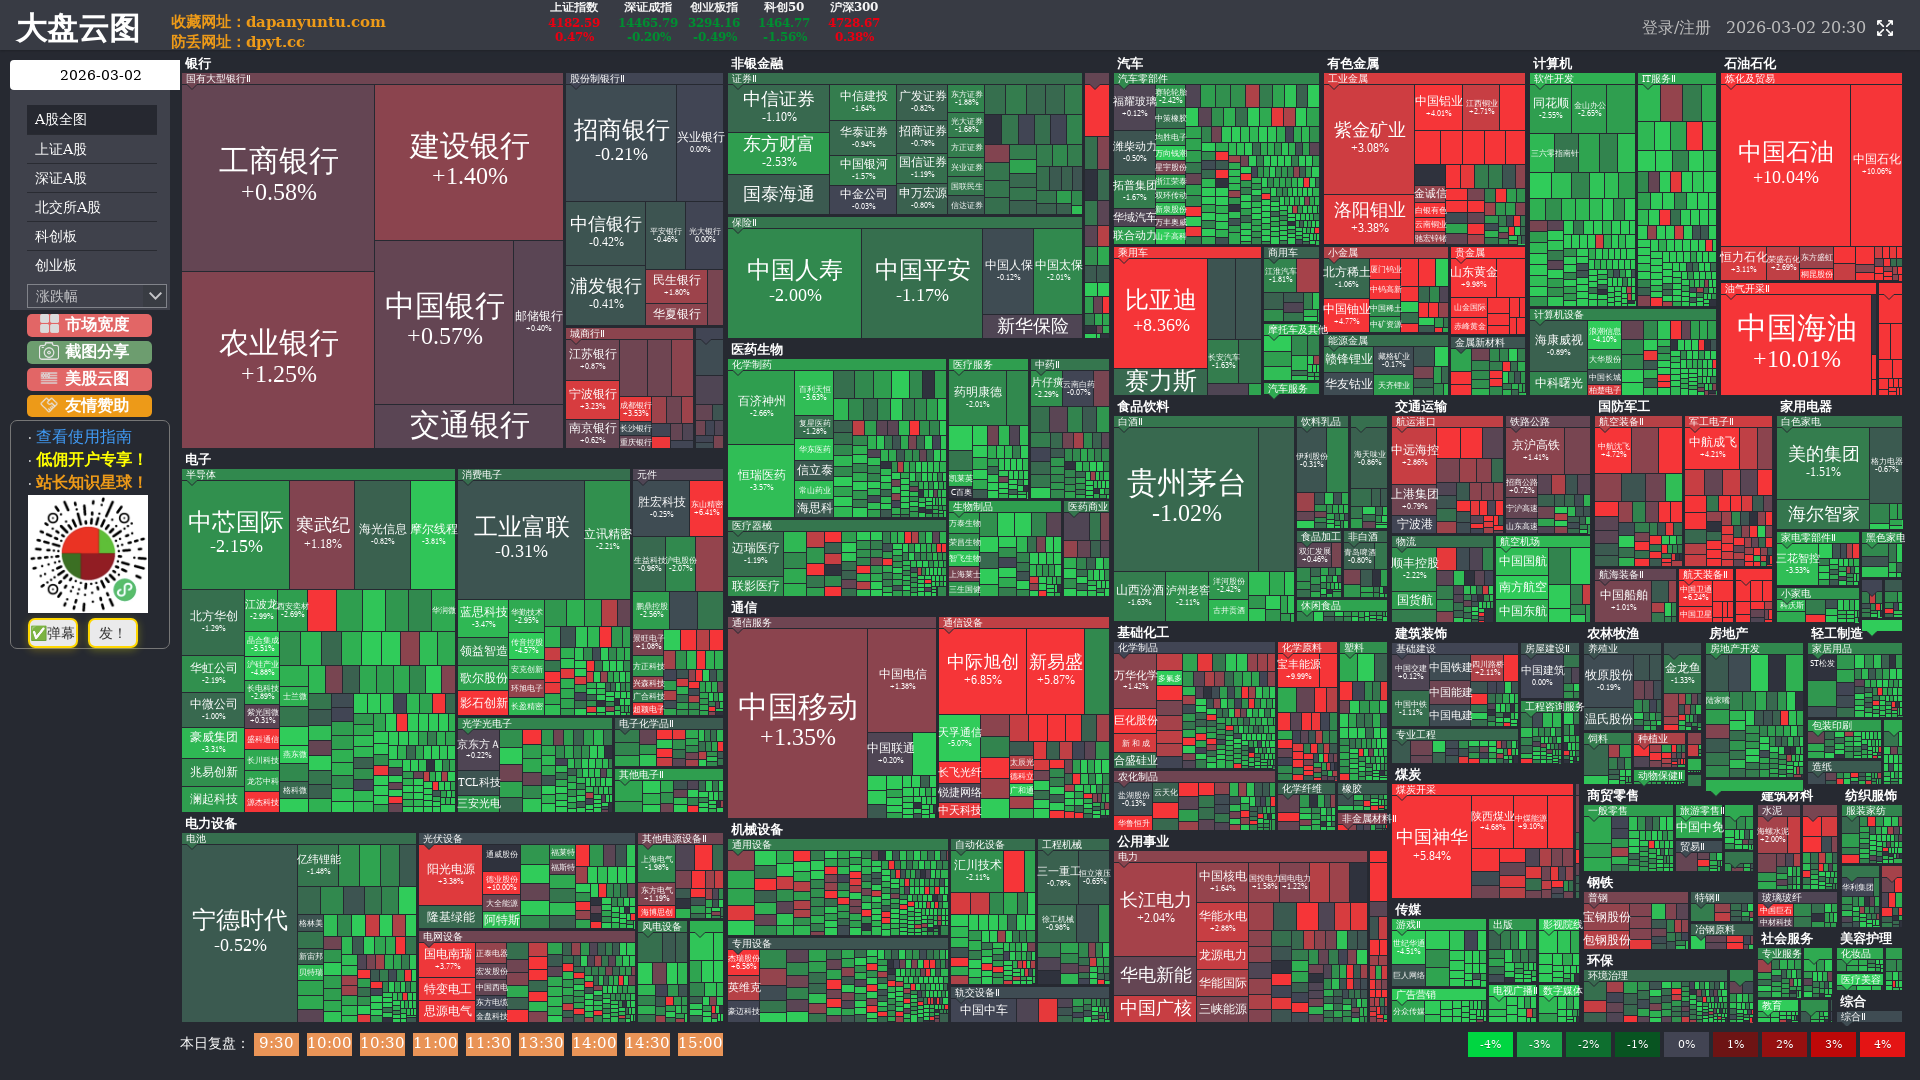